Tests browser navigation by going to a website, navigating back, and then forward again

Starting URL: https://thestelco.com

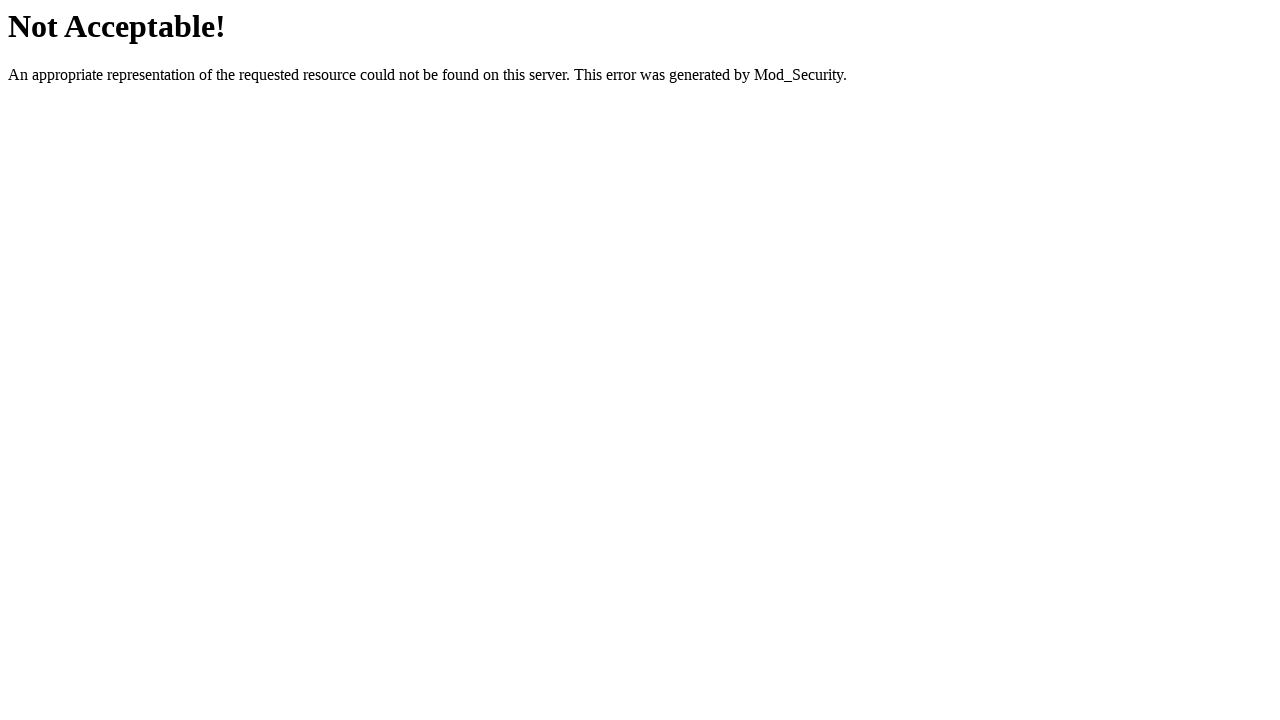

Navigated to https://thestelco.com
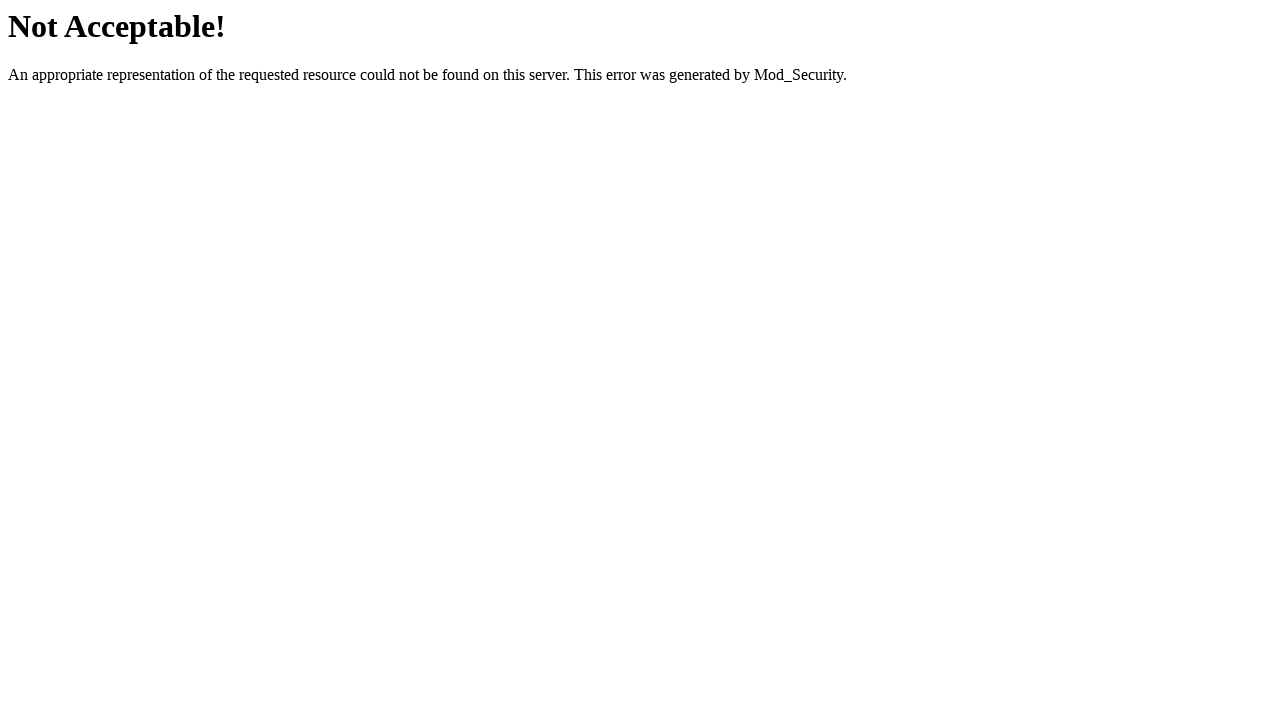

Navigated back in browser history
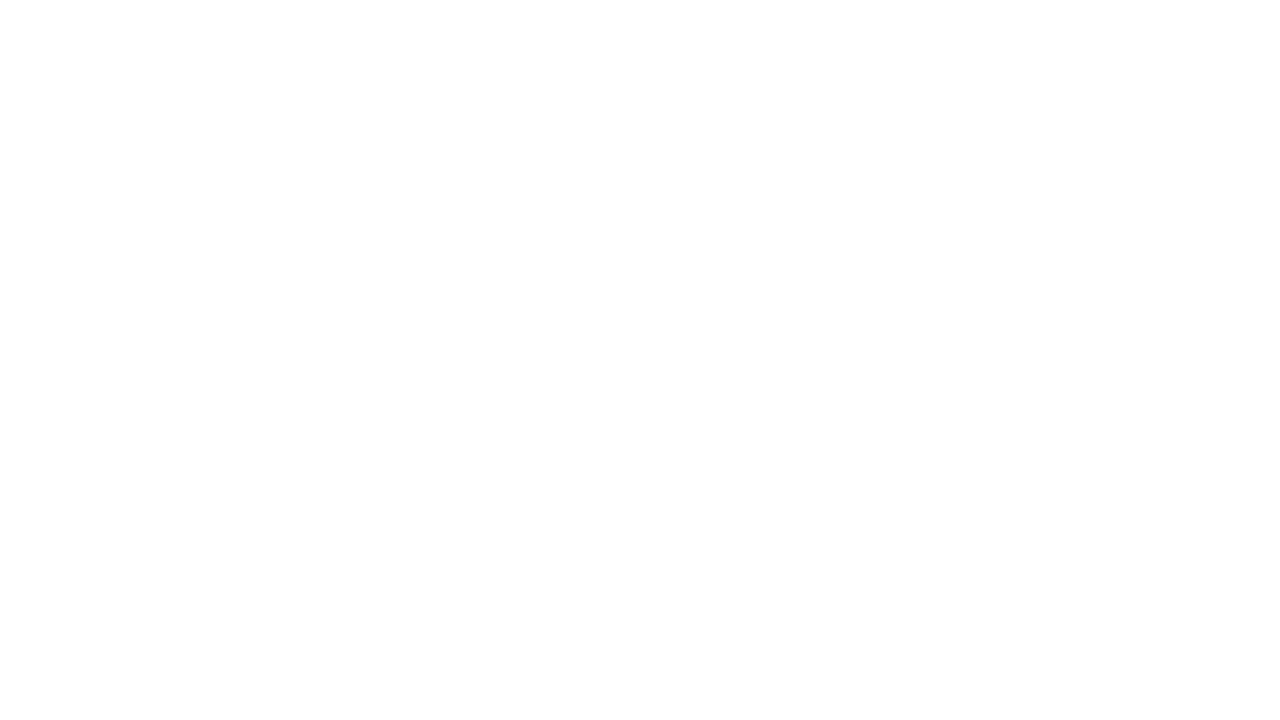

Waited for 5 seconds
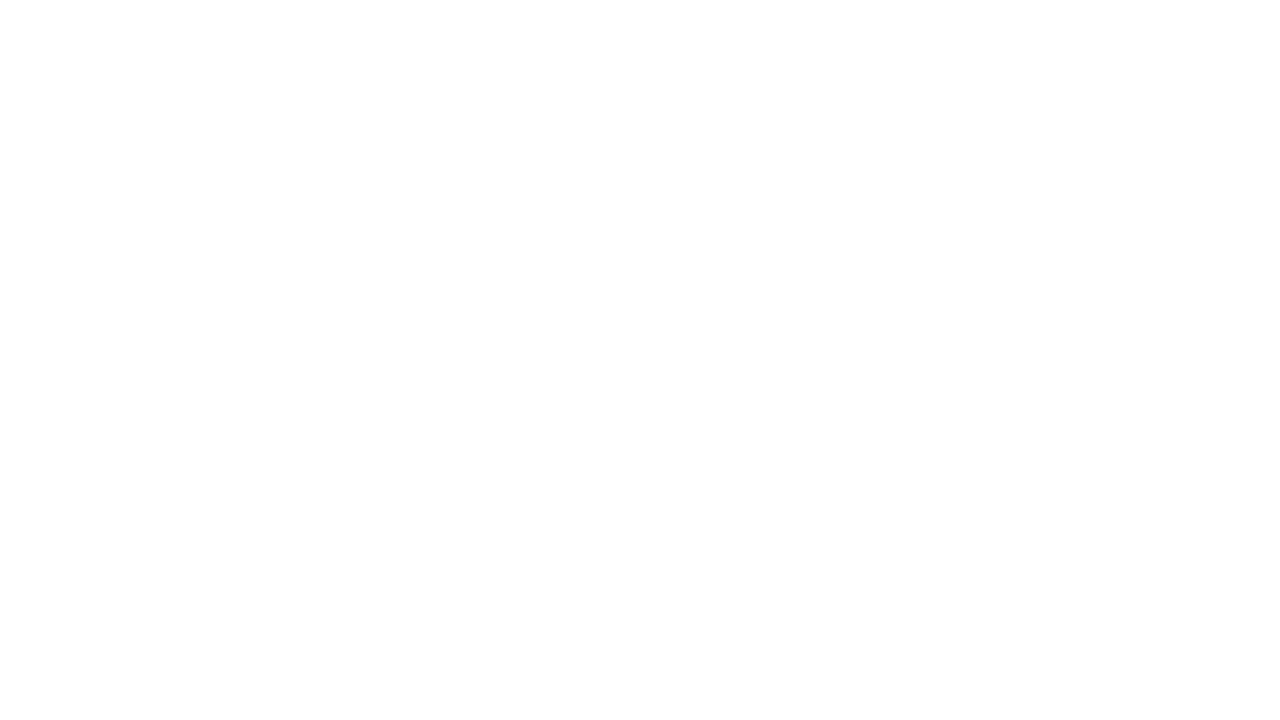

Navigated forward in browser history
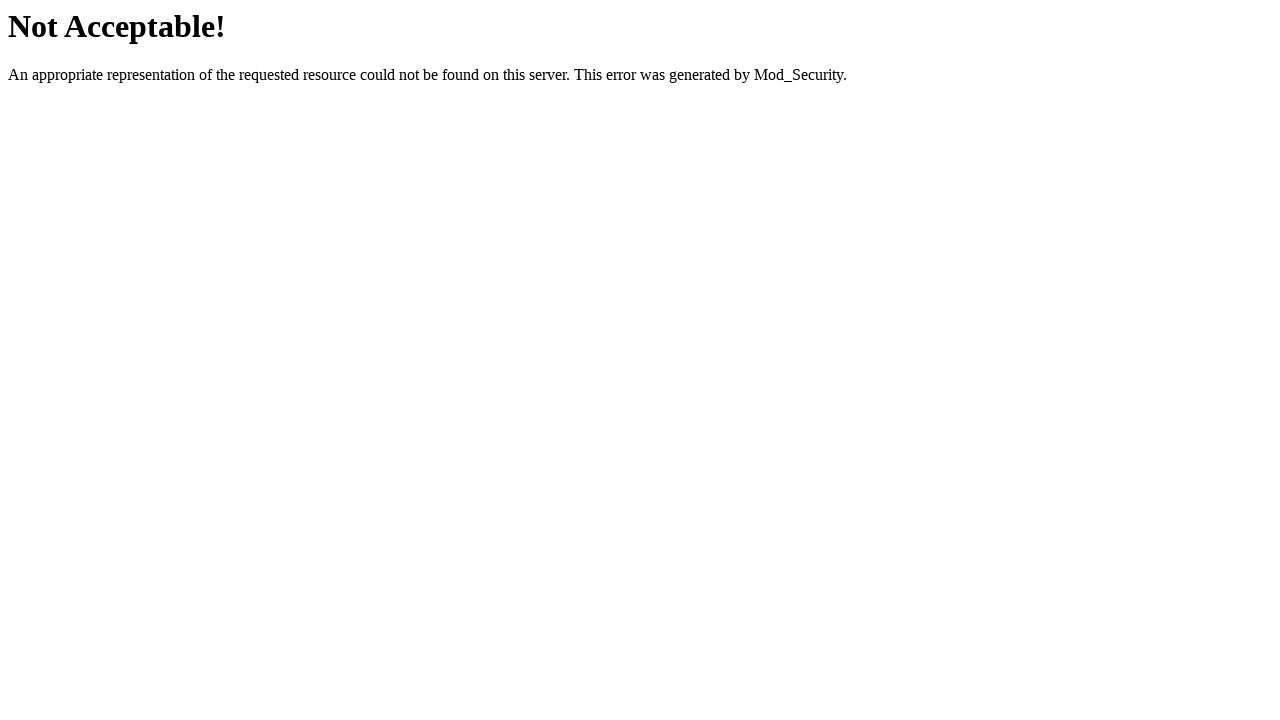

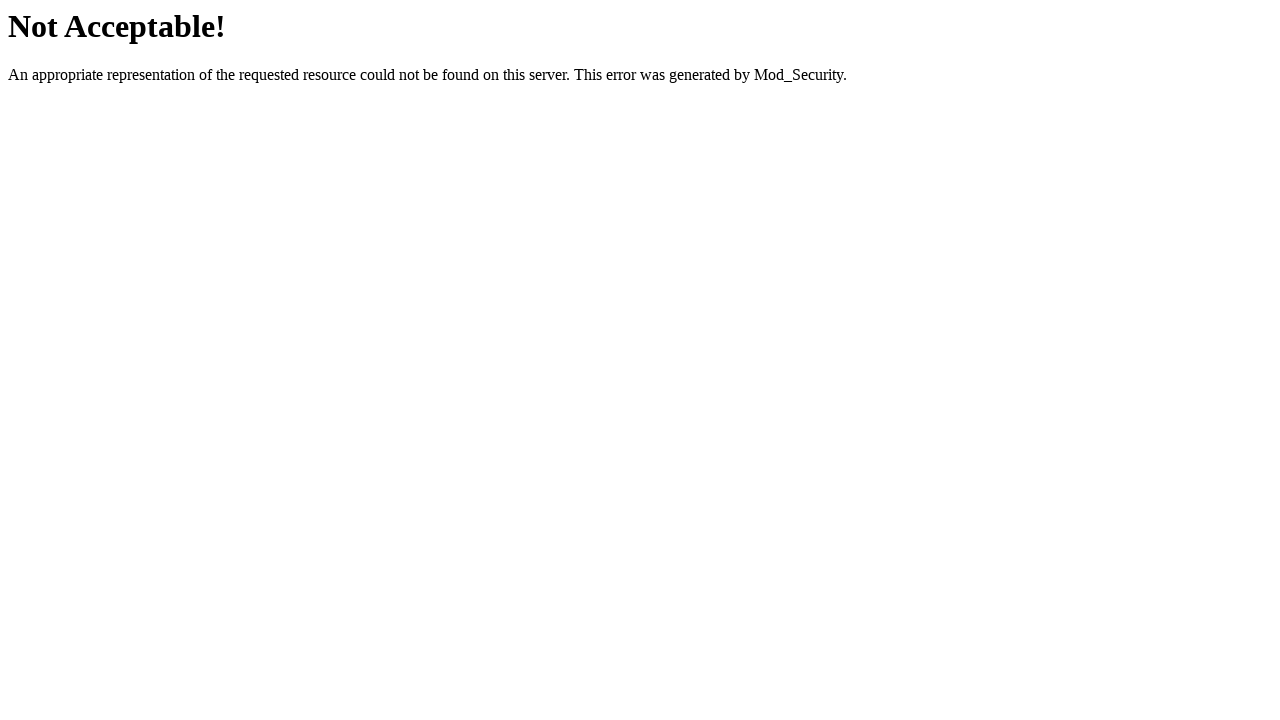